Tests unmarking items as complete by unchecking their checkboxes

Starting URL: https://demo.playwright.dev/todomvc

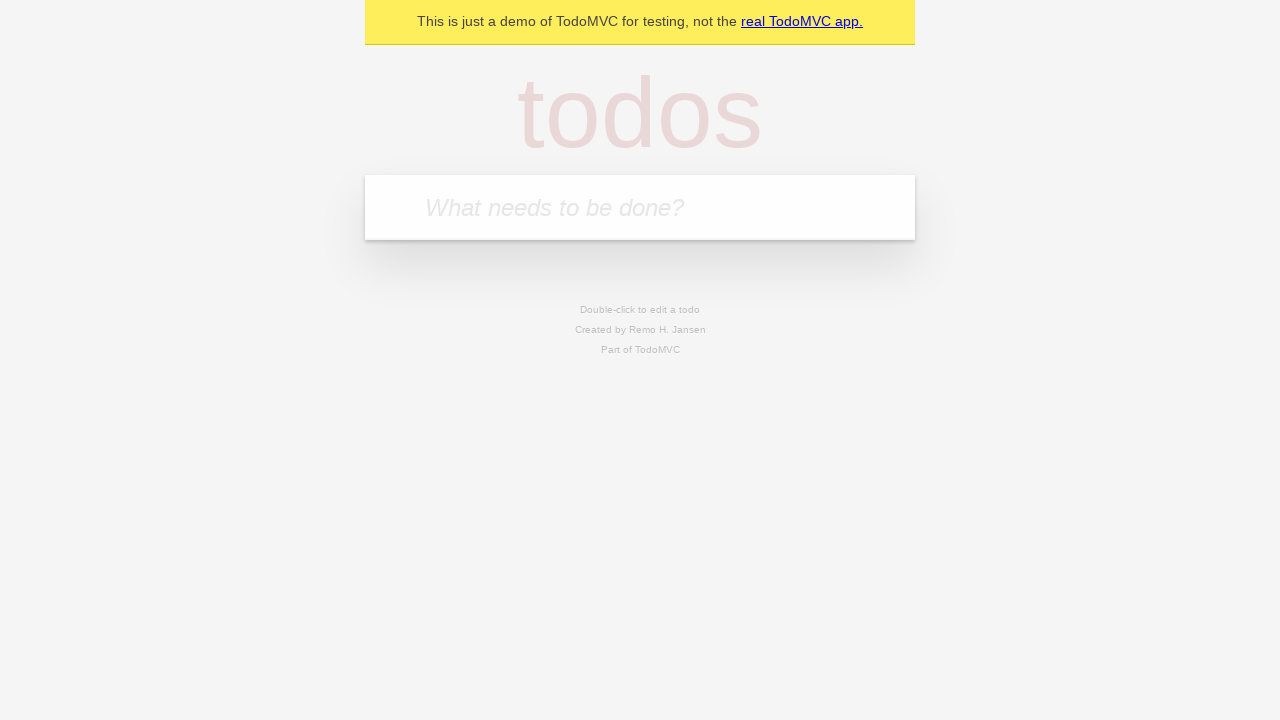

Filled input field with 'buy some cheese' on internal:attr=[placeholder="What needs to be done?"i]
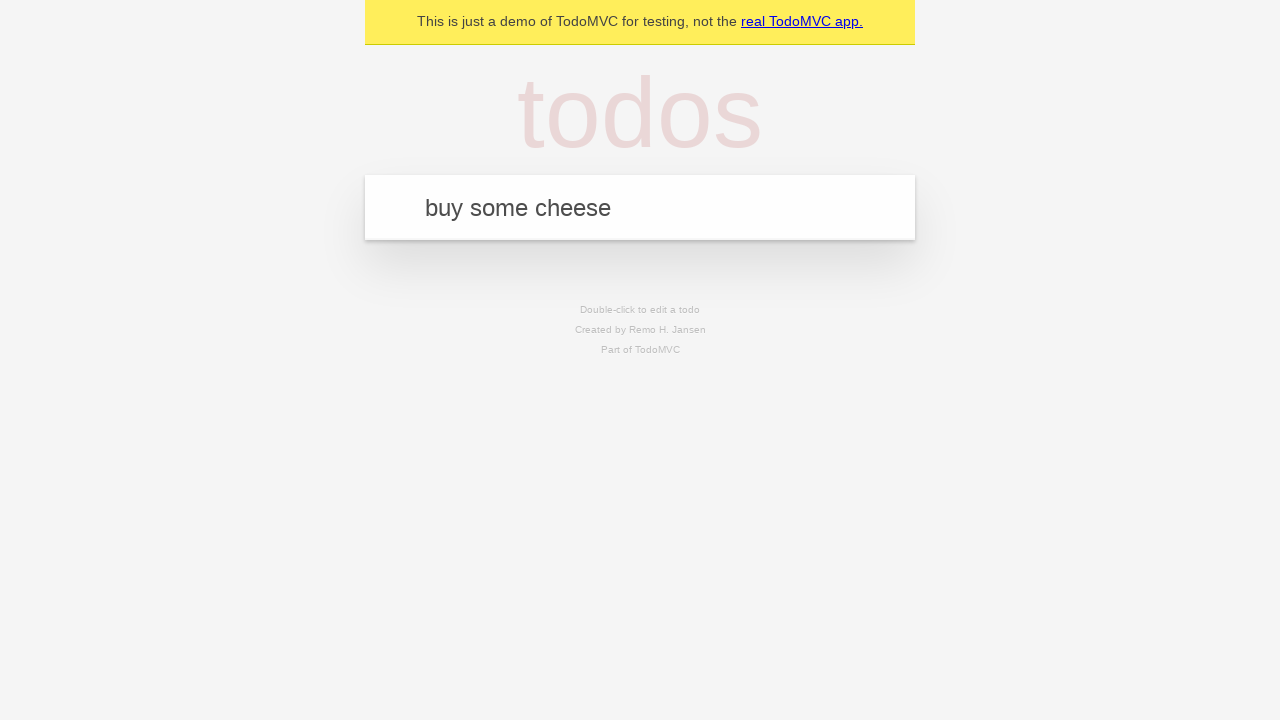

Pressed Enter to create first todo item on internal:attr=[placeholder="What needs to be done?"i]
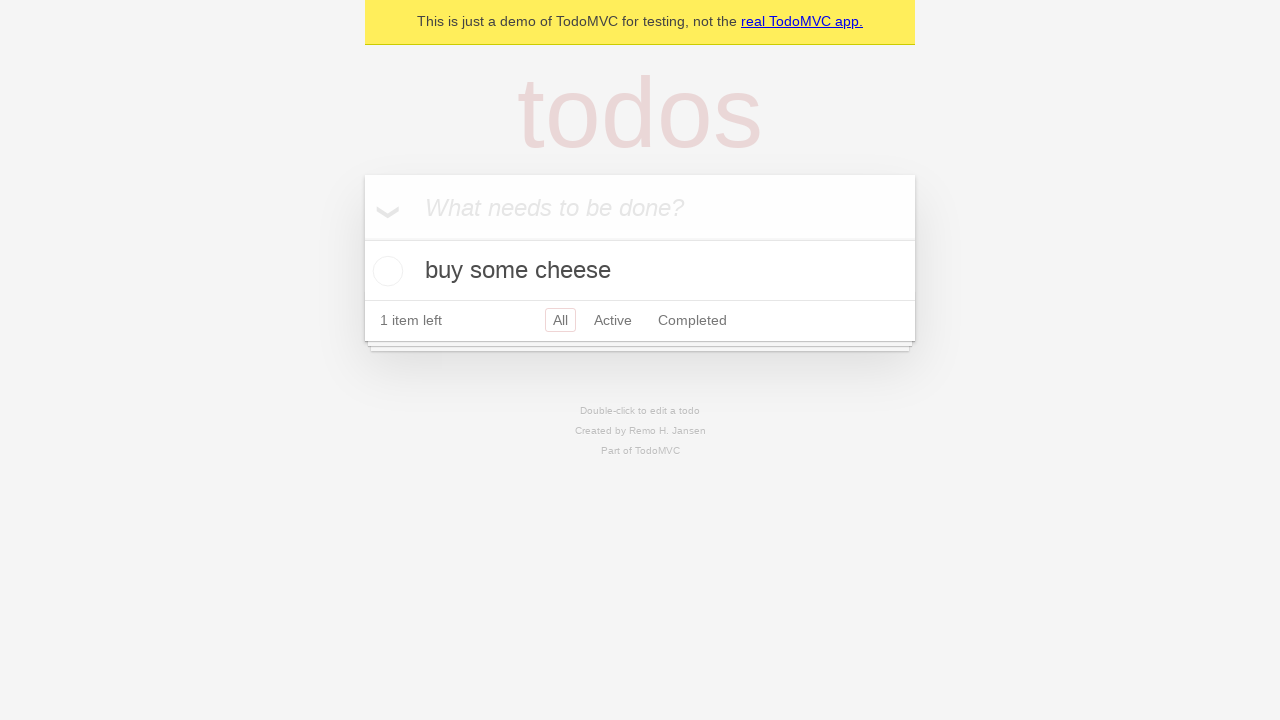

Filled input field with 'feed the cat' on internal:attr=[placeholder="What needs to be done?"i]
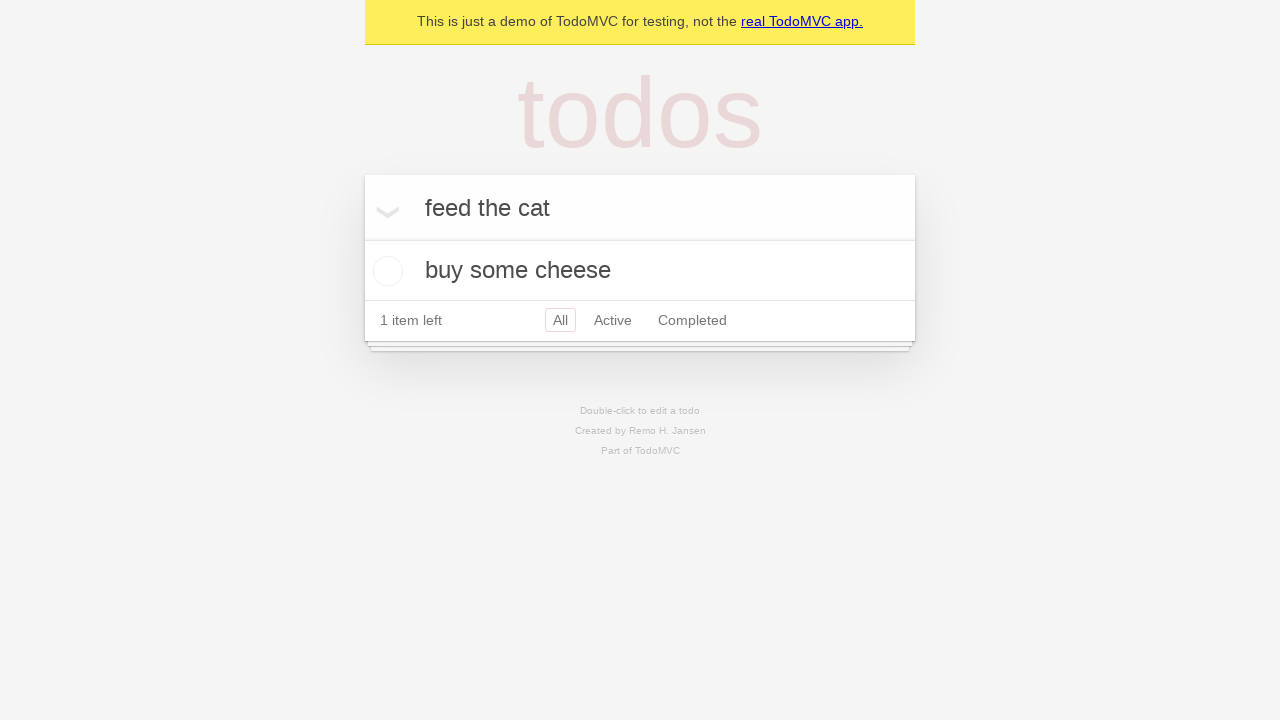

Pressed Enter to create second todo item on internal:attr=[placeholder="What needs to be done?"i]
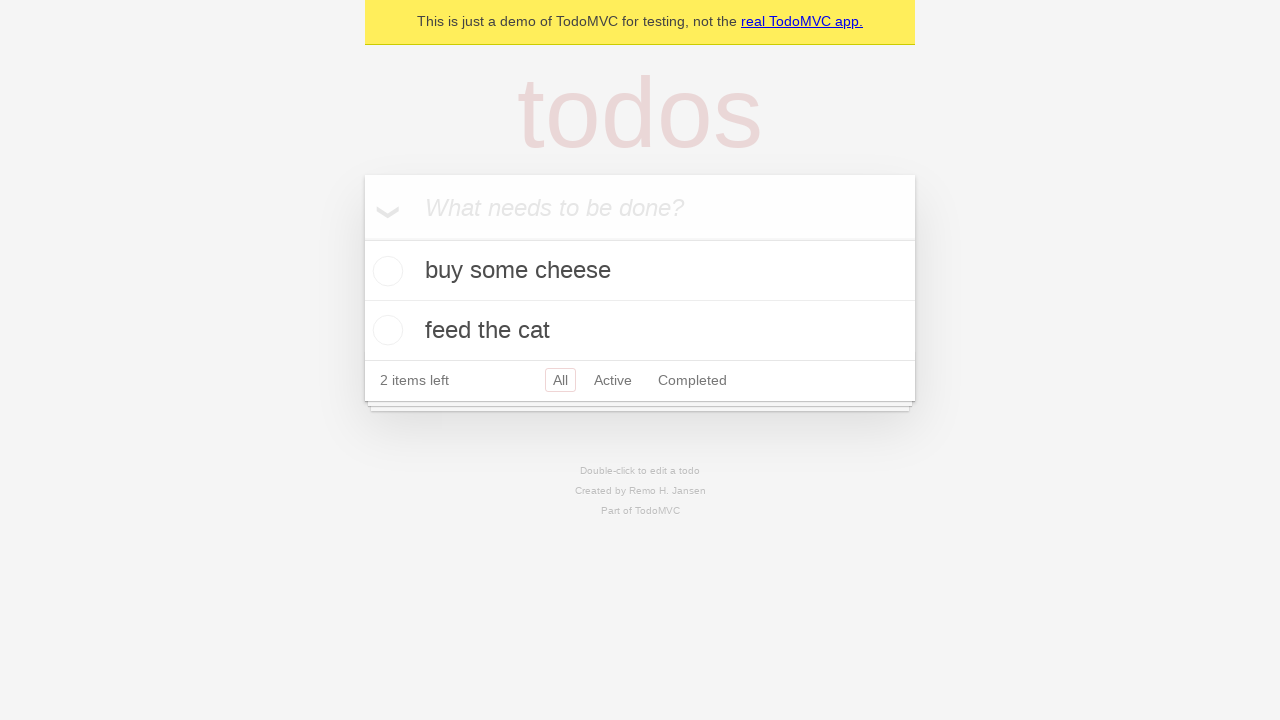

Checked first todo item checkbox at (385, 271) on internal:testid=[data-testid="todo-item"s] >> nth=0 >> internal:role=checkbox
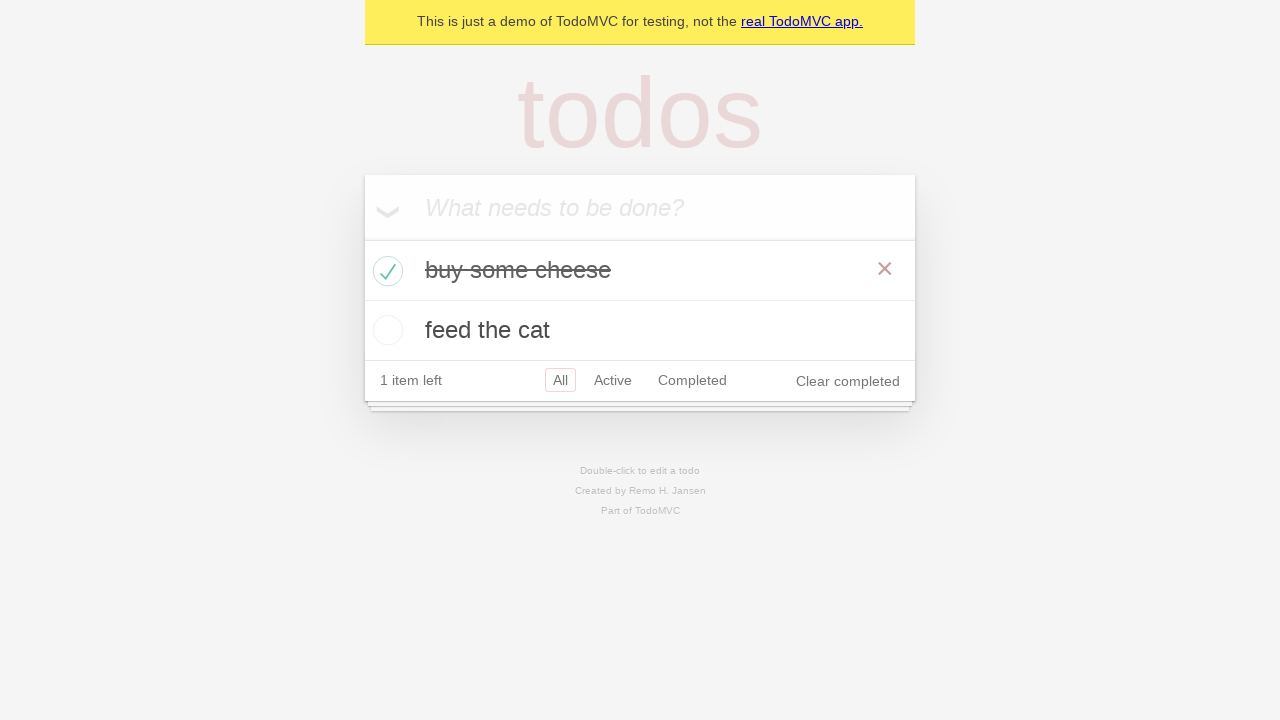

Unchecked first todo item checkbox at (385, 271) on internal:testid=[data-testid="todo-item"s] >> nth=0 >> internal:role=checkbox
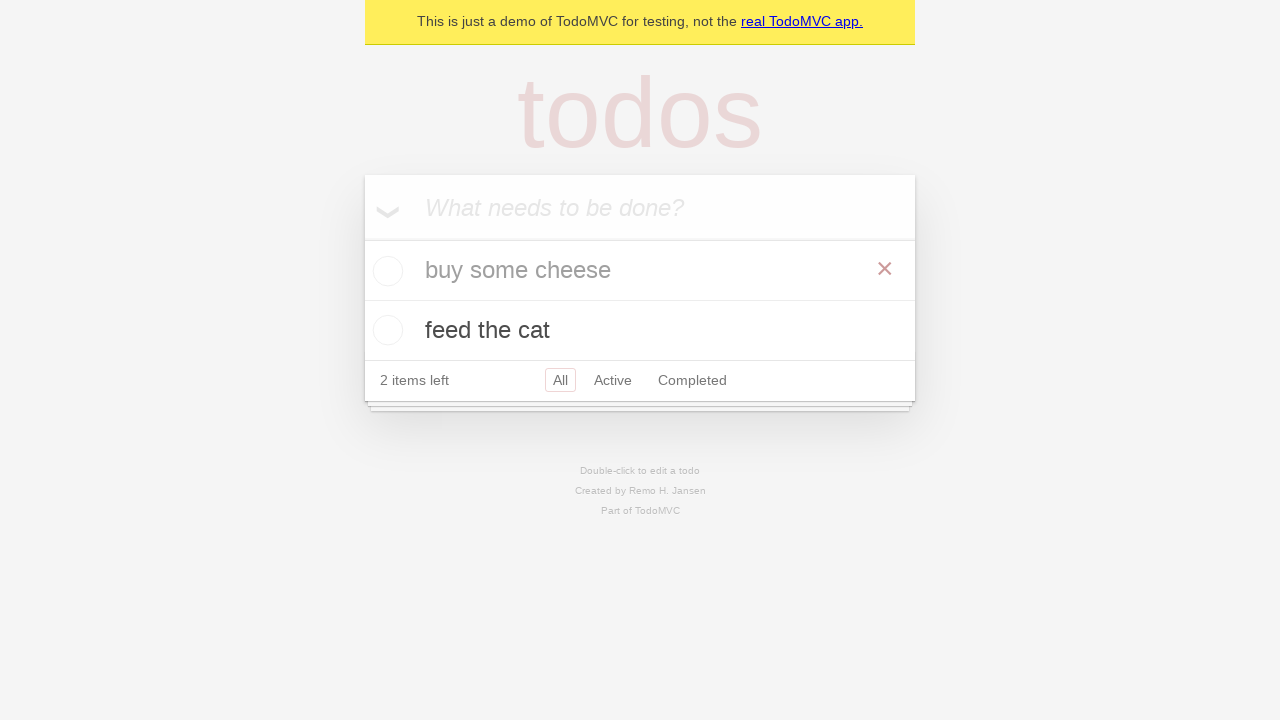

Waited for todo item state update
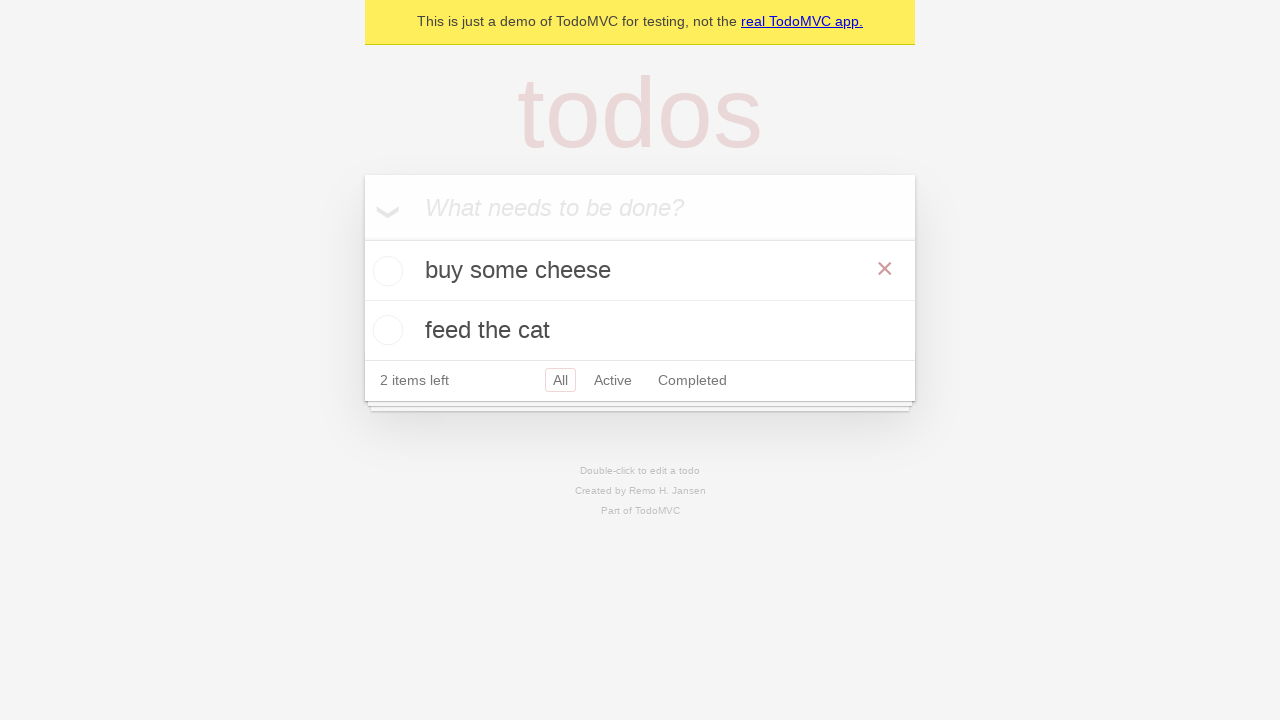

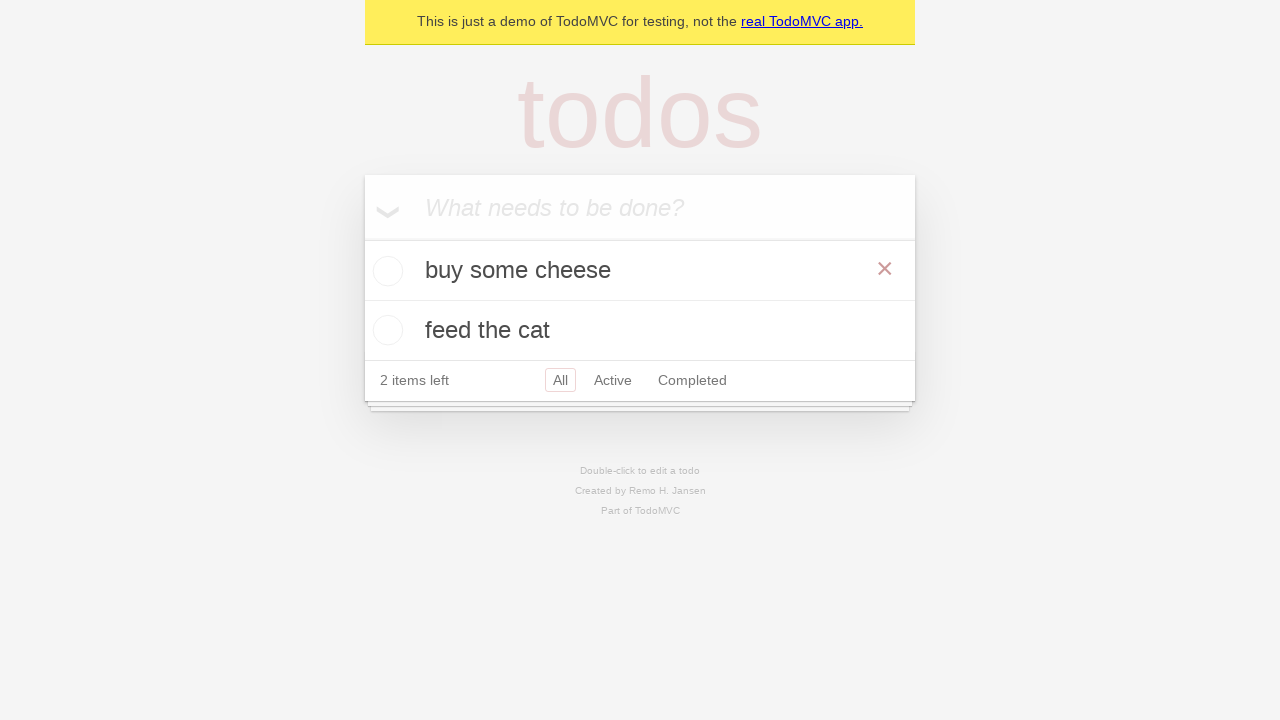